Tests an online shopping page by performing drag-and-drop of a product (Shirts) to a cart/droppable area, adjusting a quantity slider, and verifying product details are displayed.

Starting URL: http://webapps.tekstac.com/OnlineShopping/fashion.html

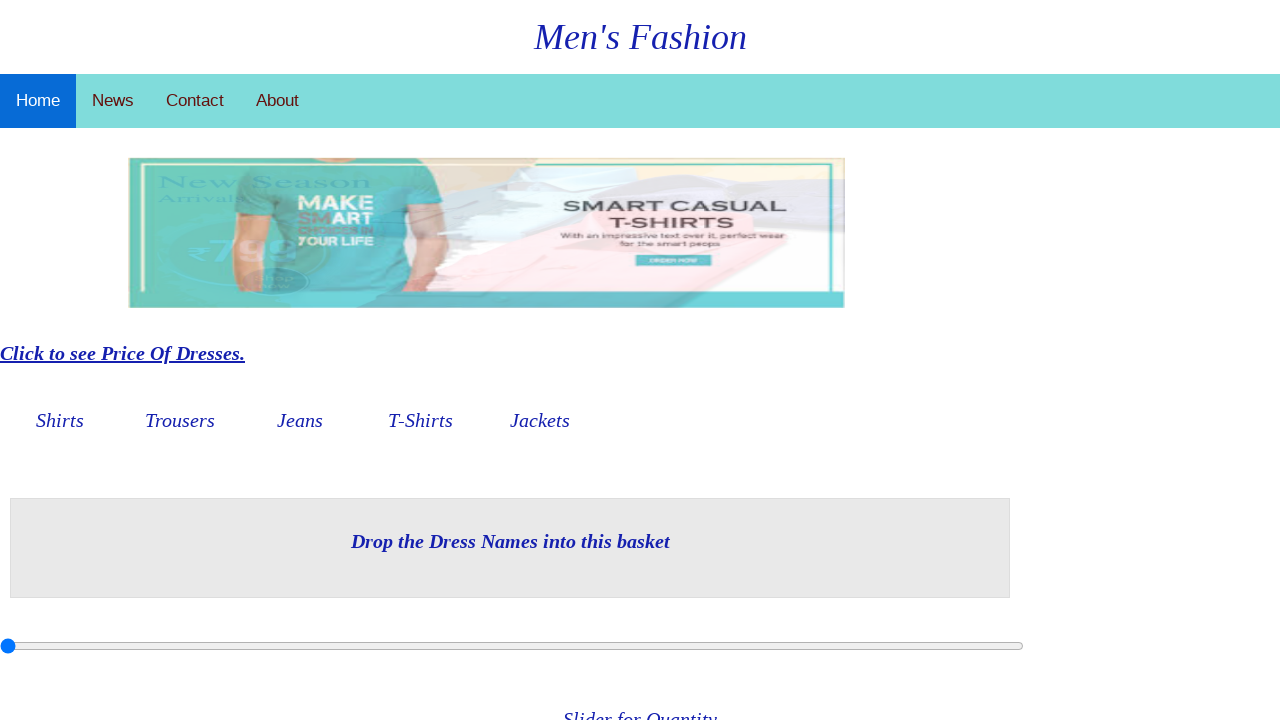

Dragged Shirts product to droppable cart area at (510, 548)
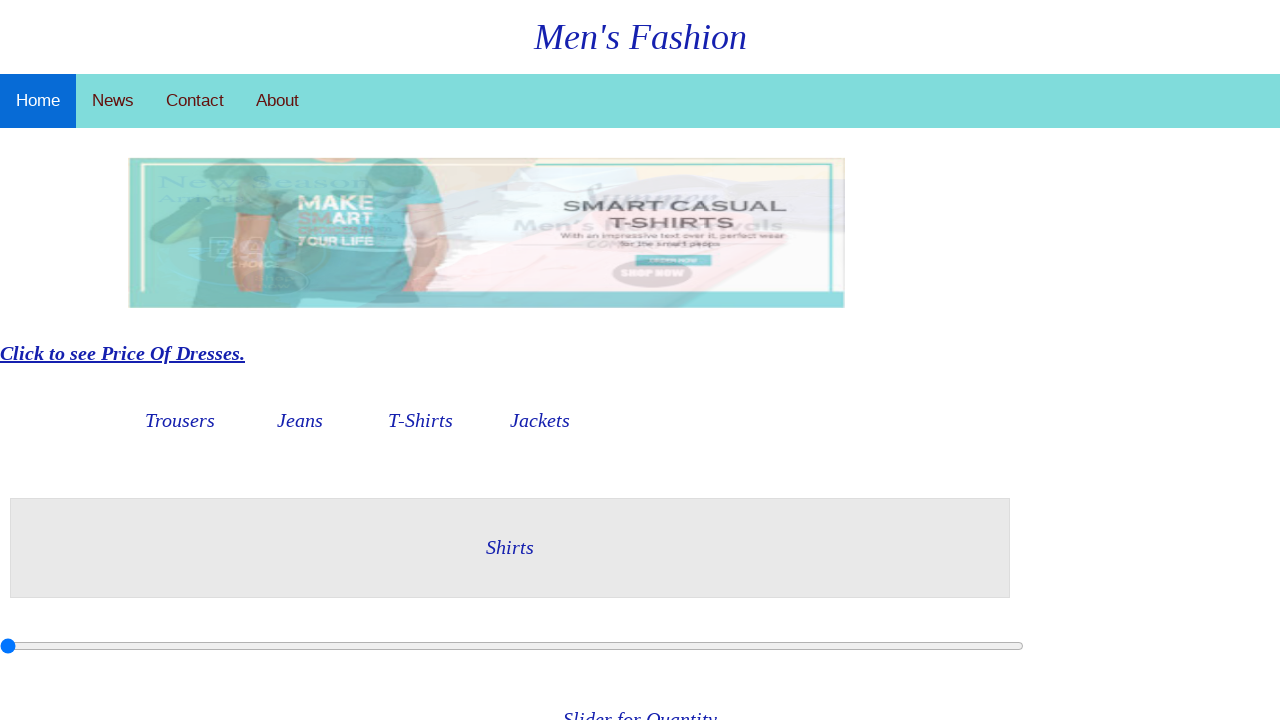

Clicked on quantity slider at (512, 646) on #myRange
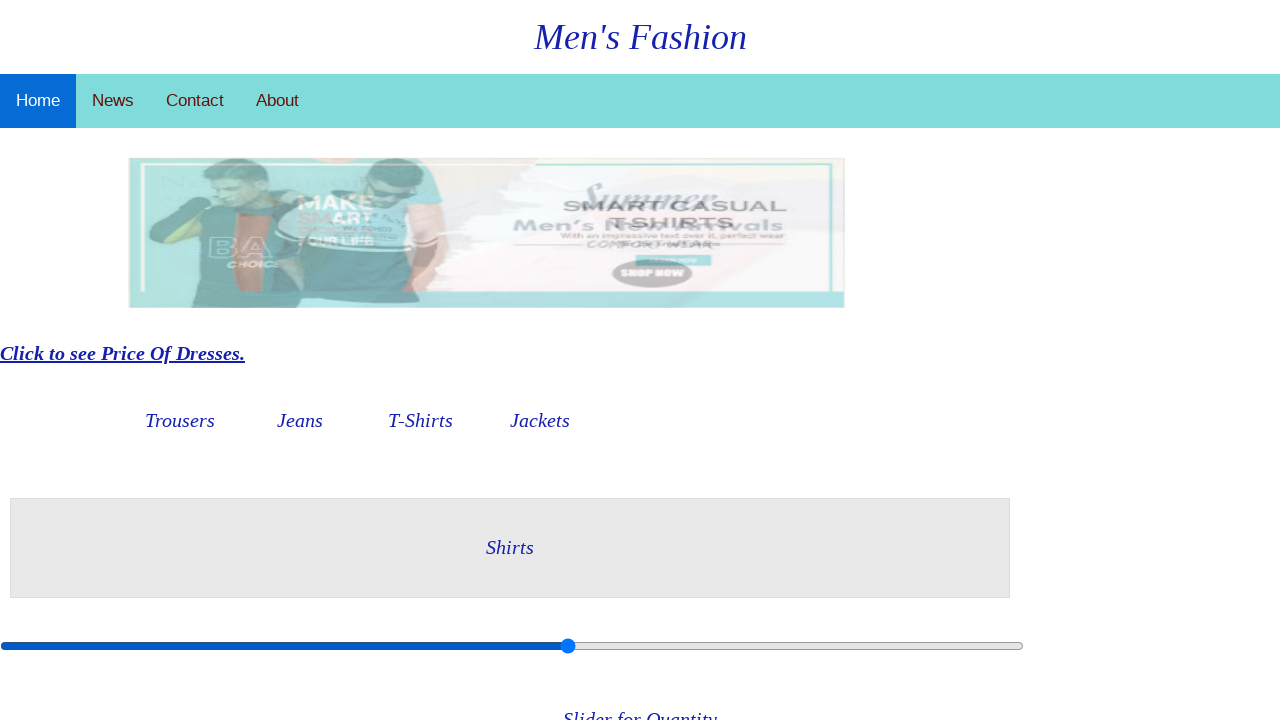

Moved mouse to slider center position at (512, 646)
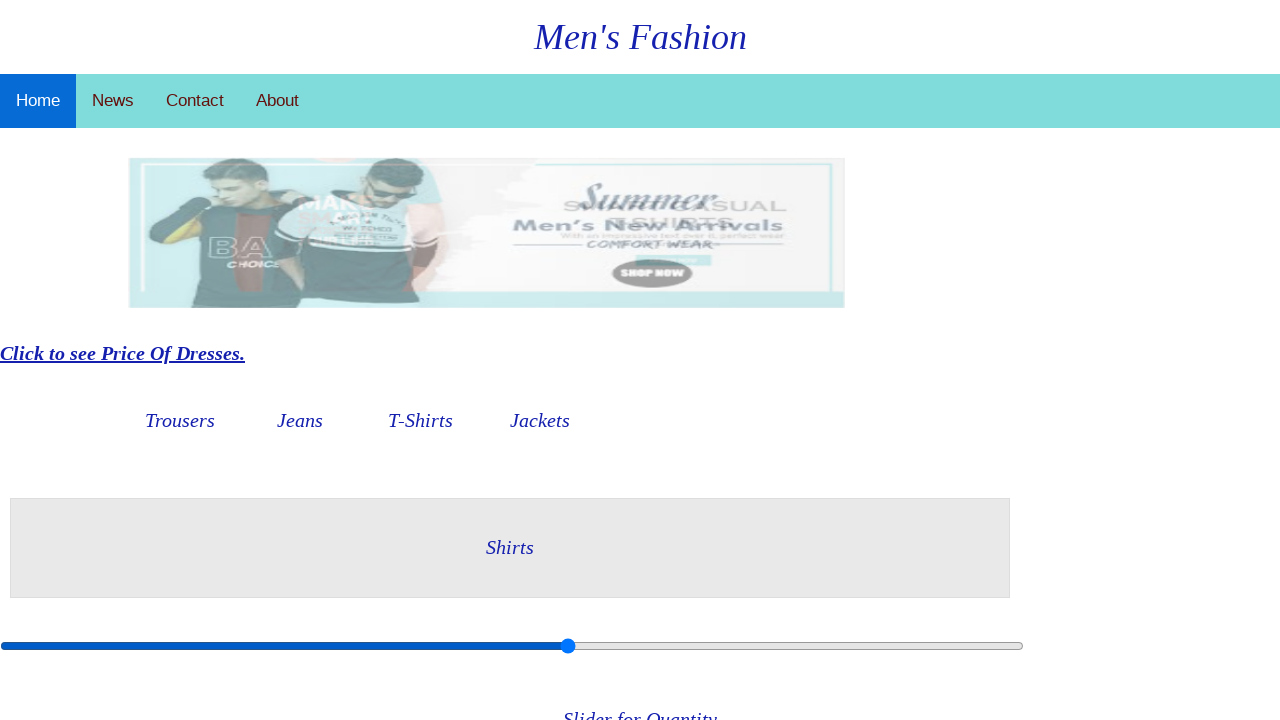

Pressed mouse button down on slider at (512, 646)
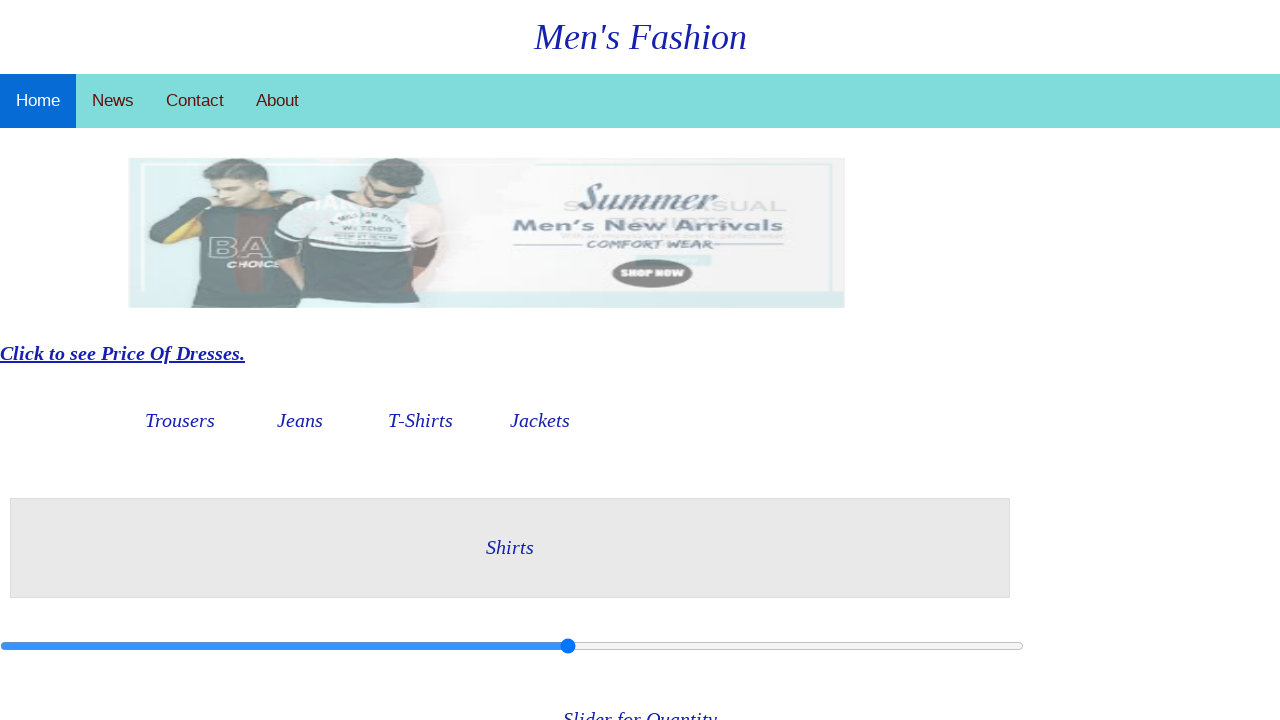

Dragged slider to quantity value 5 at (502, 646)
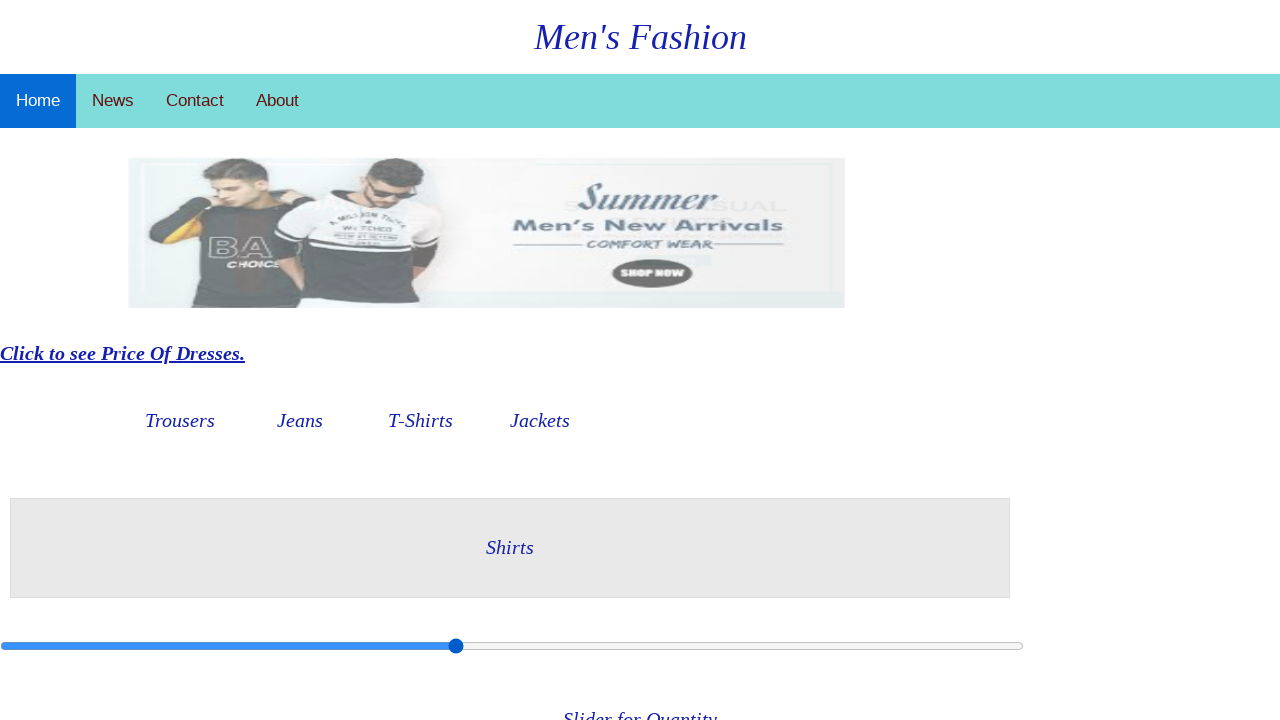

Released mouse button after slider adjustment at (502, 646)
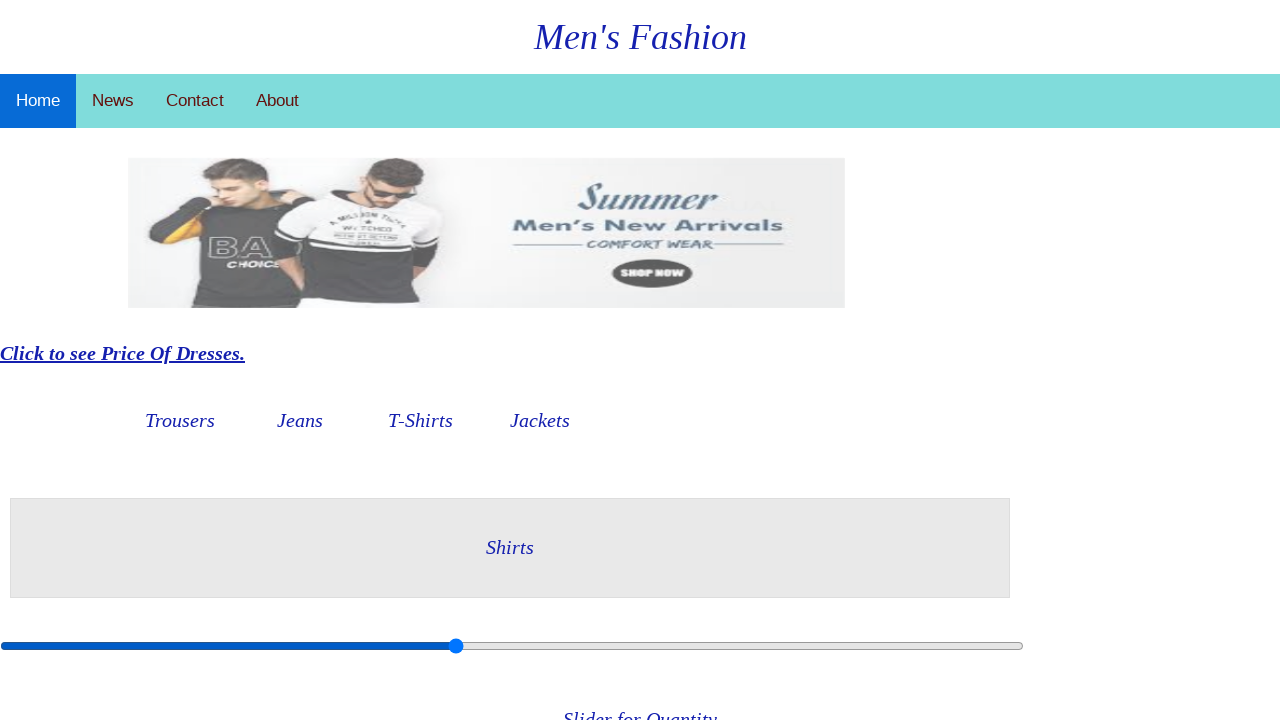

Product details element loaded
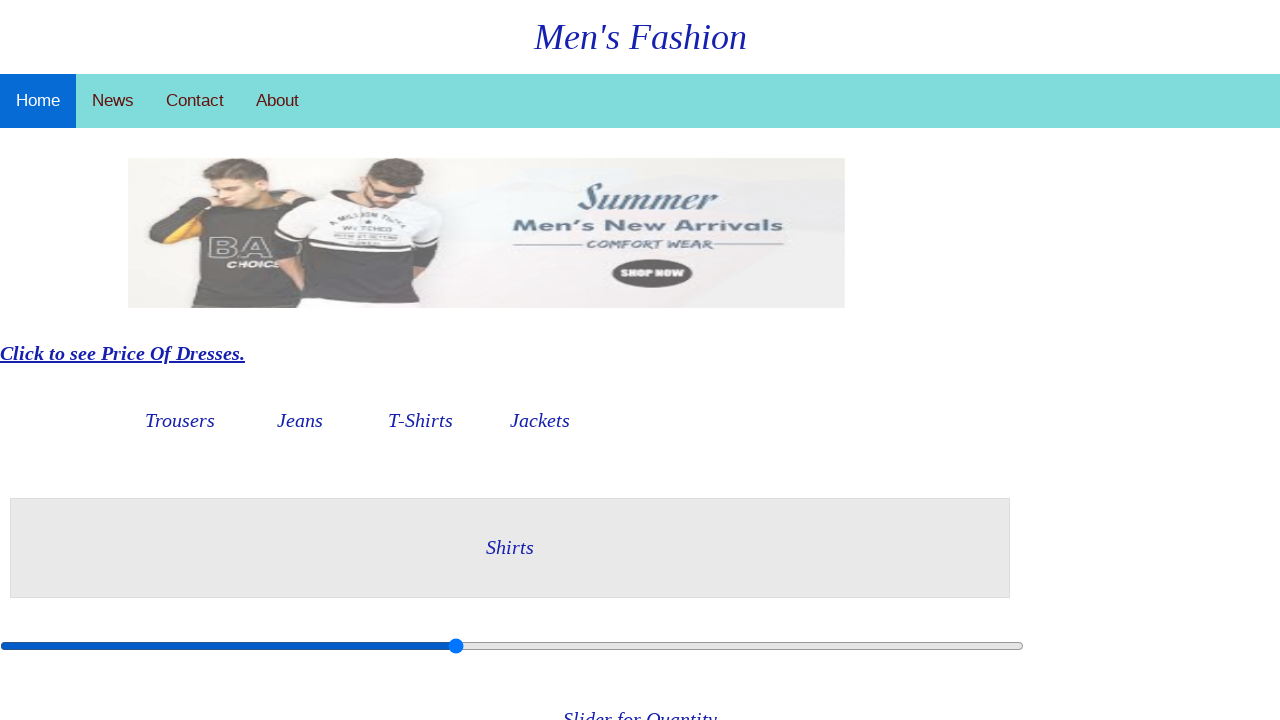

Price element loaded
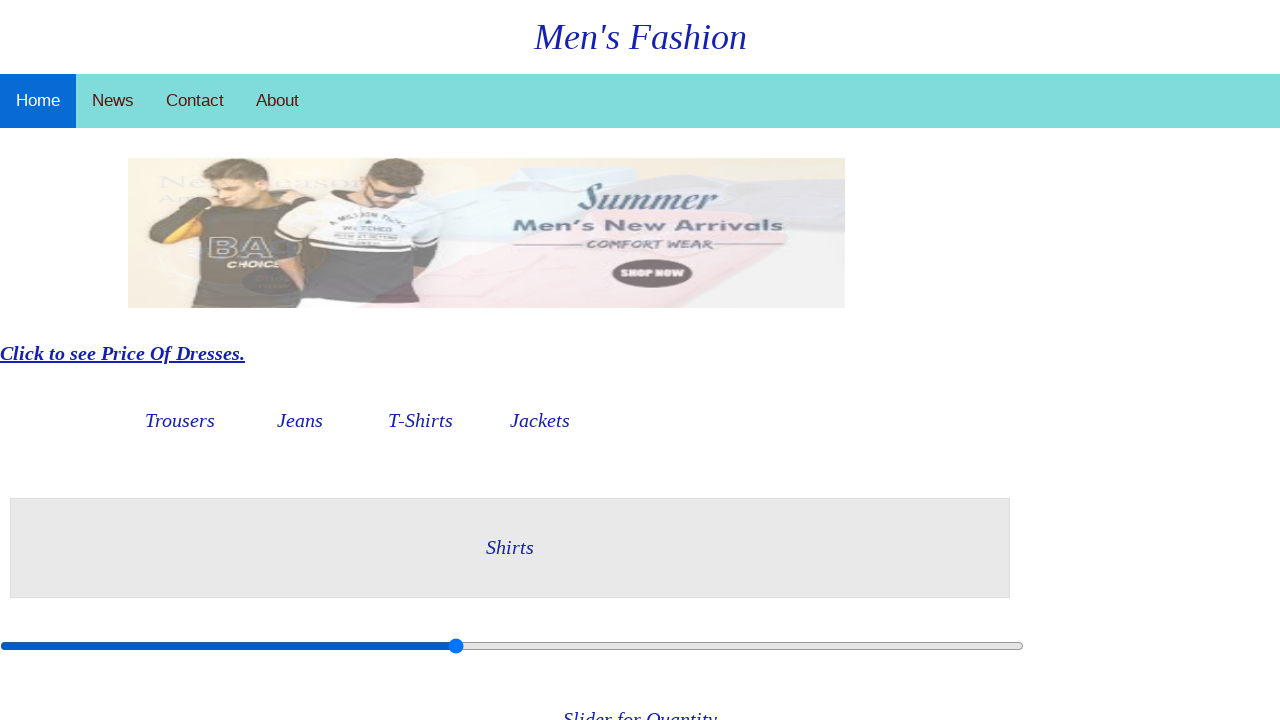

Quantity element verified and displayed
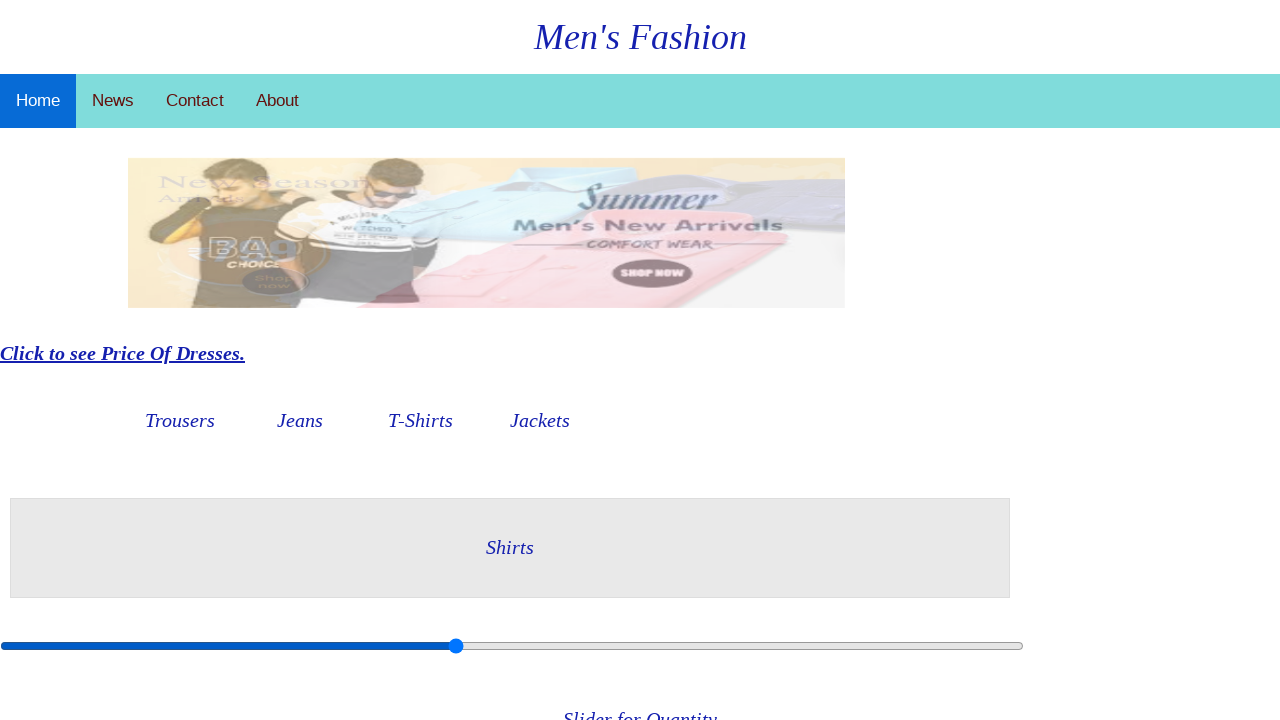

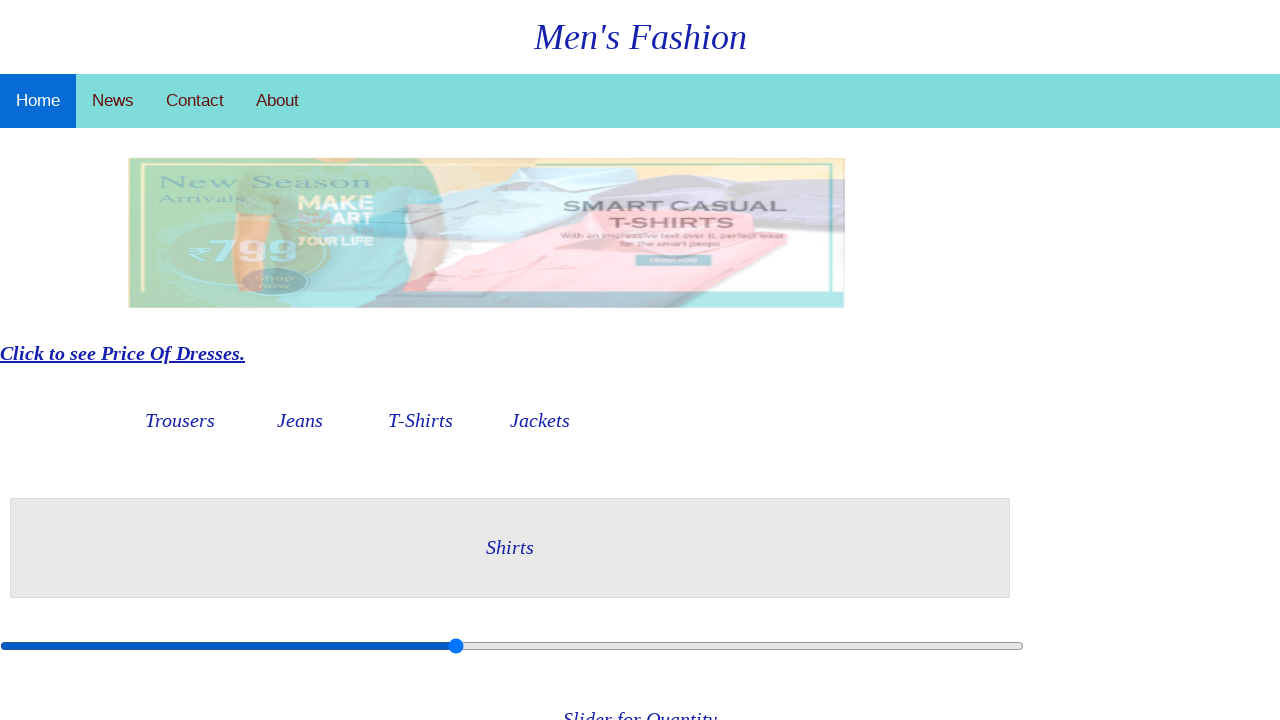